Tests AJIO's search and filter functionality by searching for bags, applying gender and category filters, and verifying product listings are displayed

Starting URL: https://www.ajio.com/

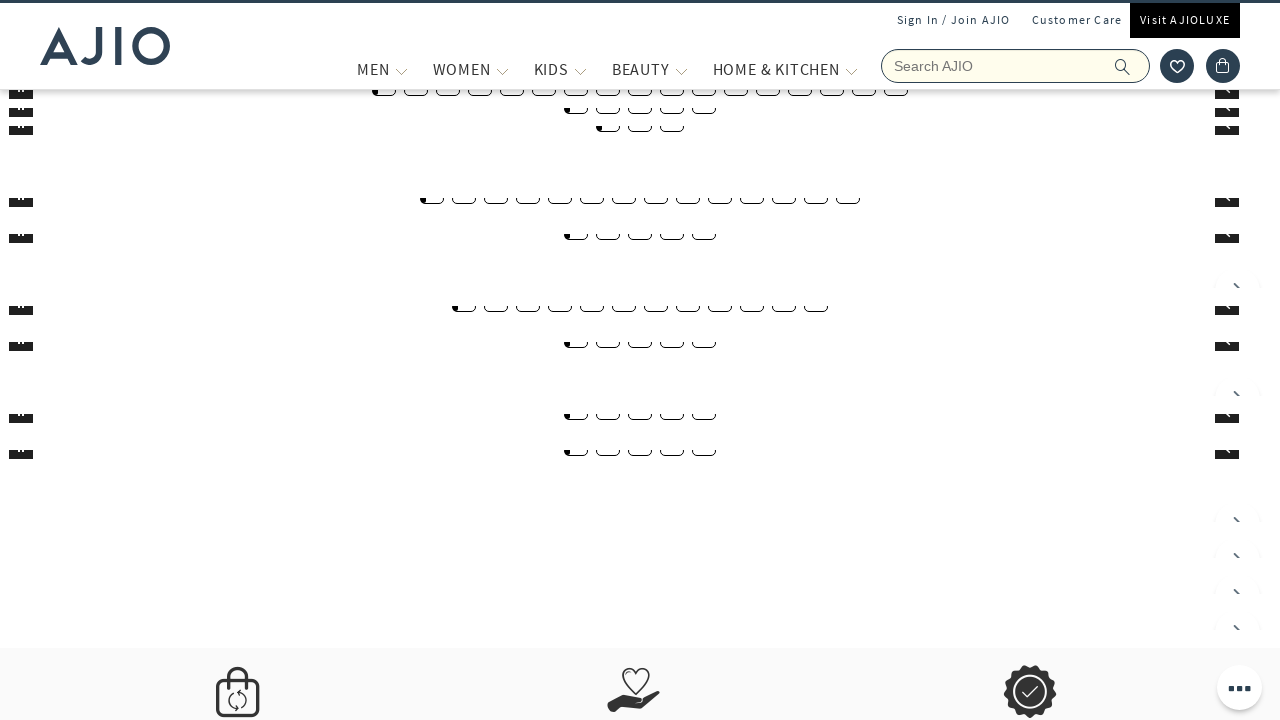

Filled search field with 'bags' on input[placeholder='Search AJIO']
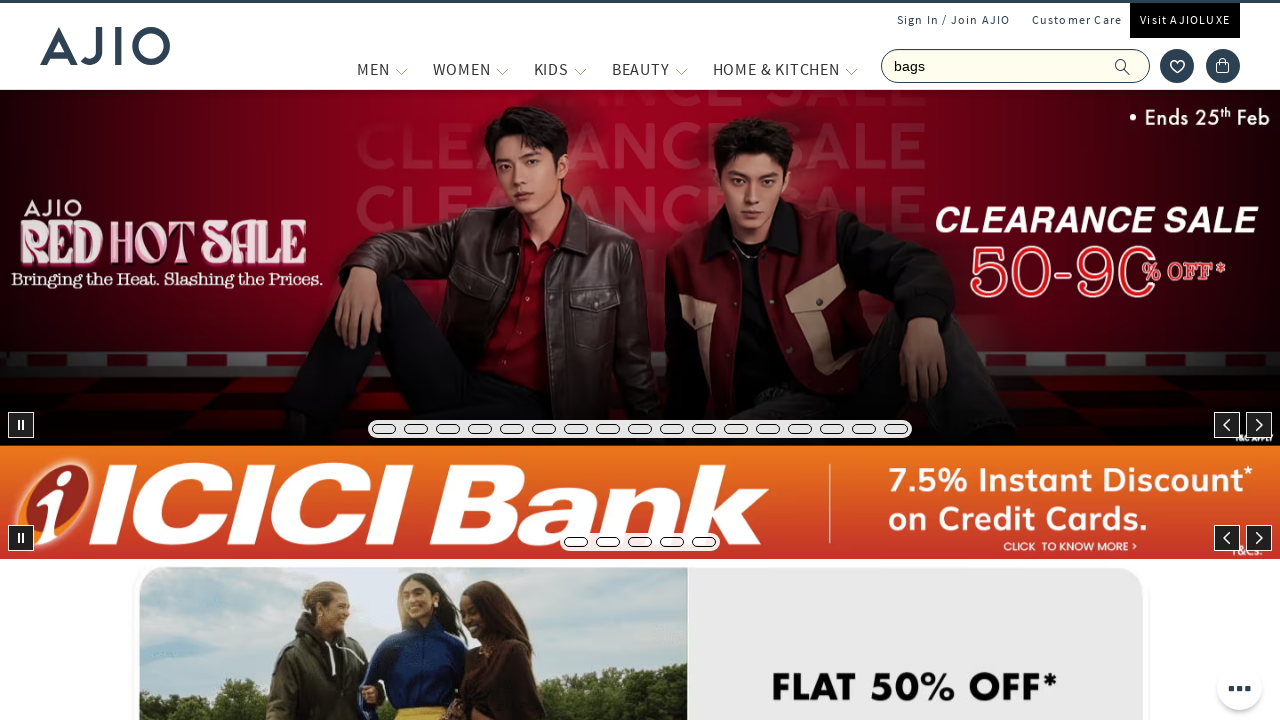

Pressed Enter to search for bags on input[placeholder='Search AJIO']
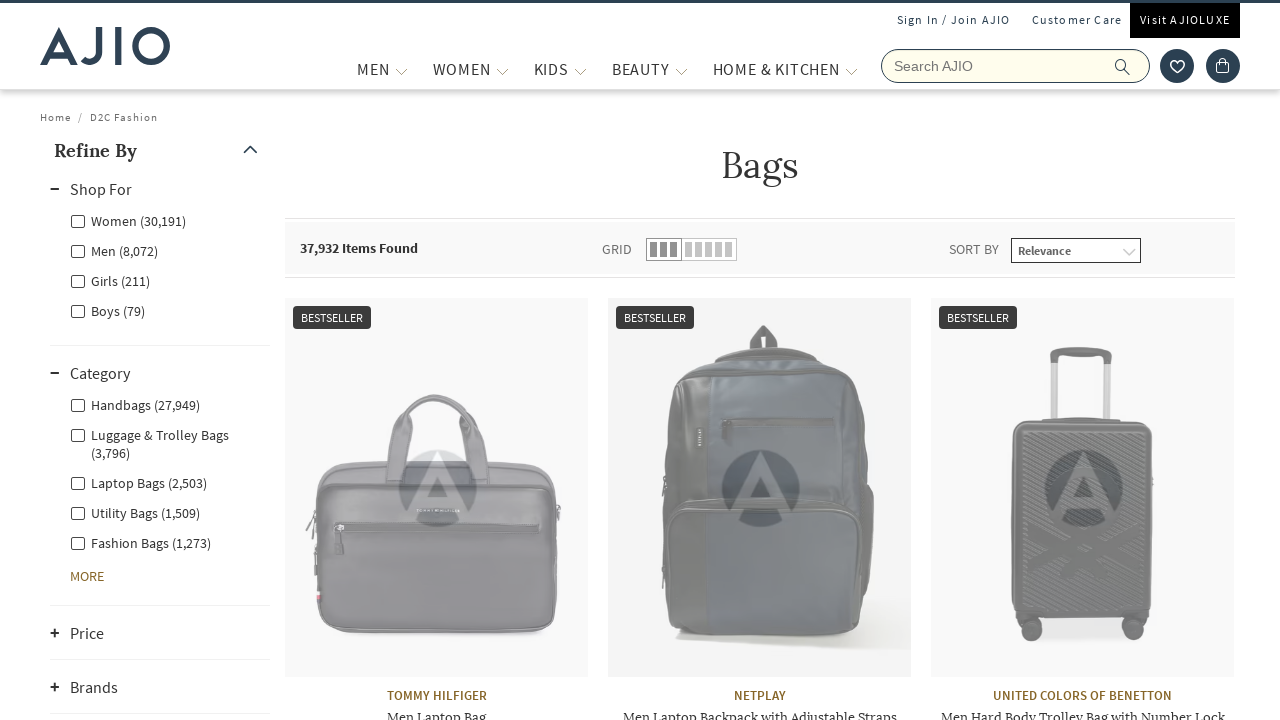

Applied Men gender filter at (114, 250) on xpath=//label[contains(text(),'Men')]
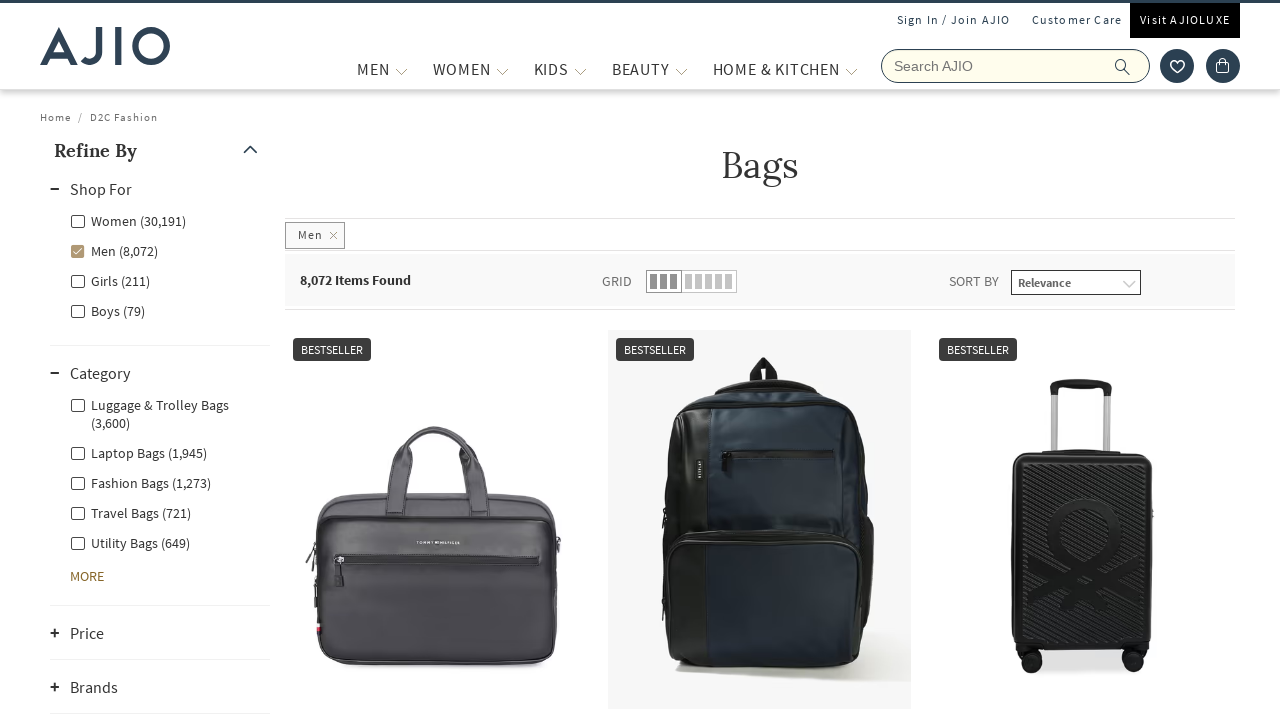

Waited 4 seconds for filters to load
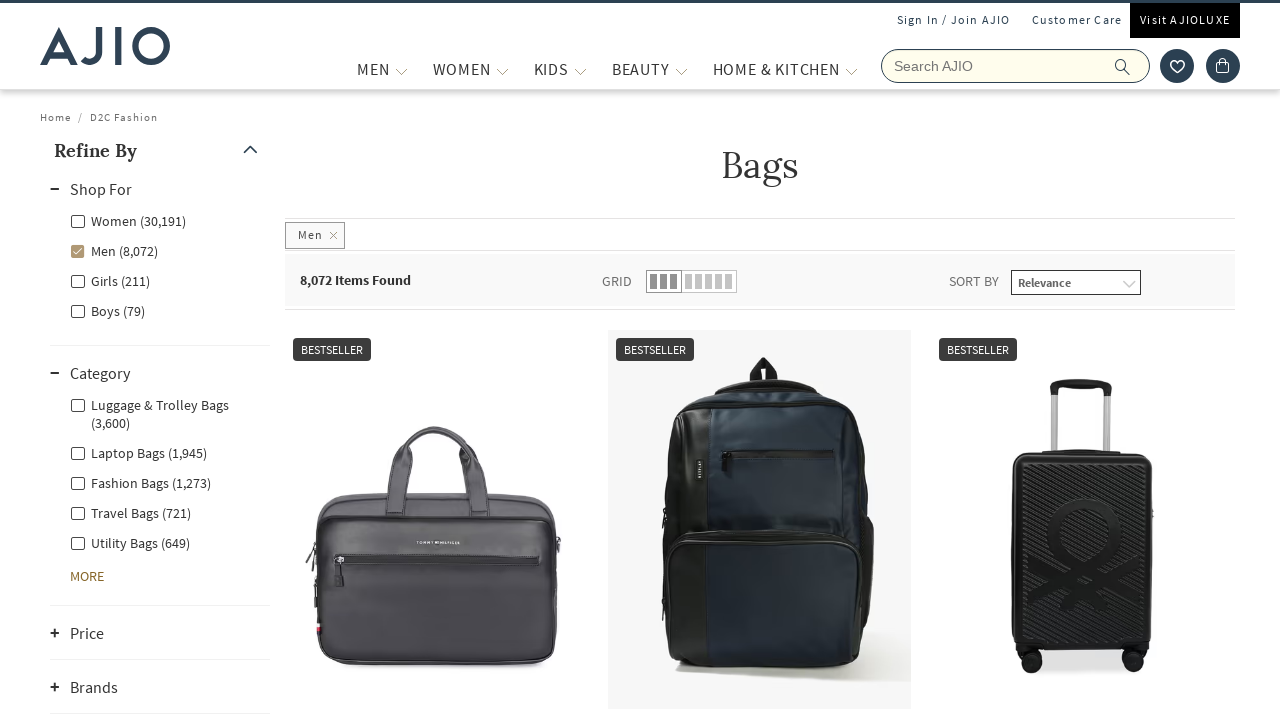

Applied Fashion Bags category filter at (140, 482) on xpath=//input[@id='Men - Fashion Bags']/following-sibling::label
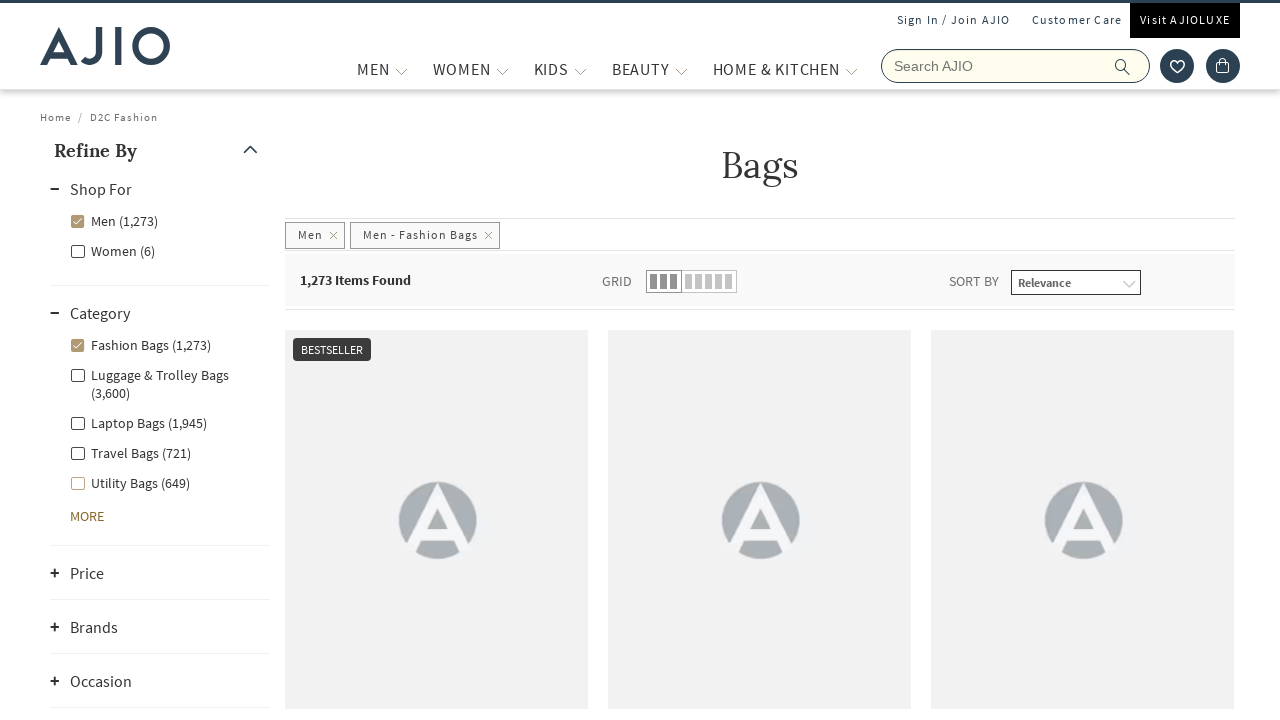

Brand selector loaded in product listings
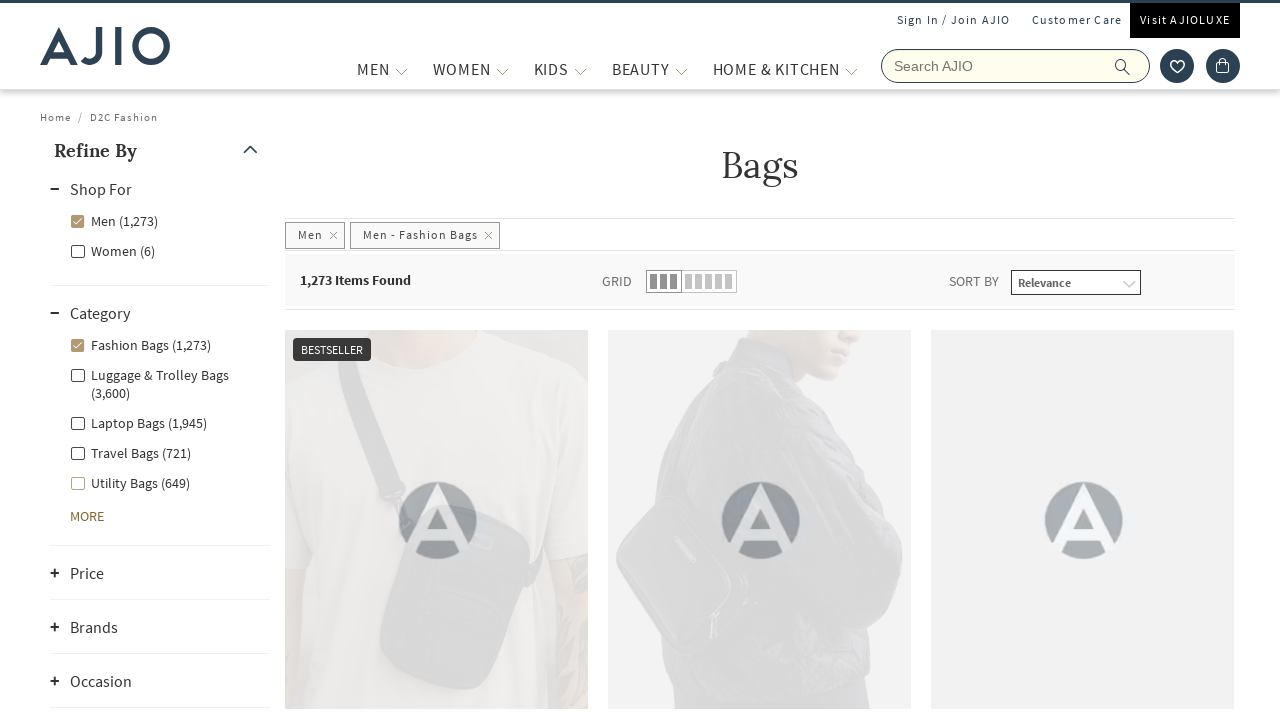

Product name selector loaded in product listings
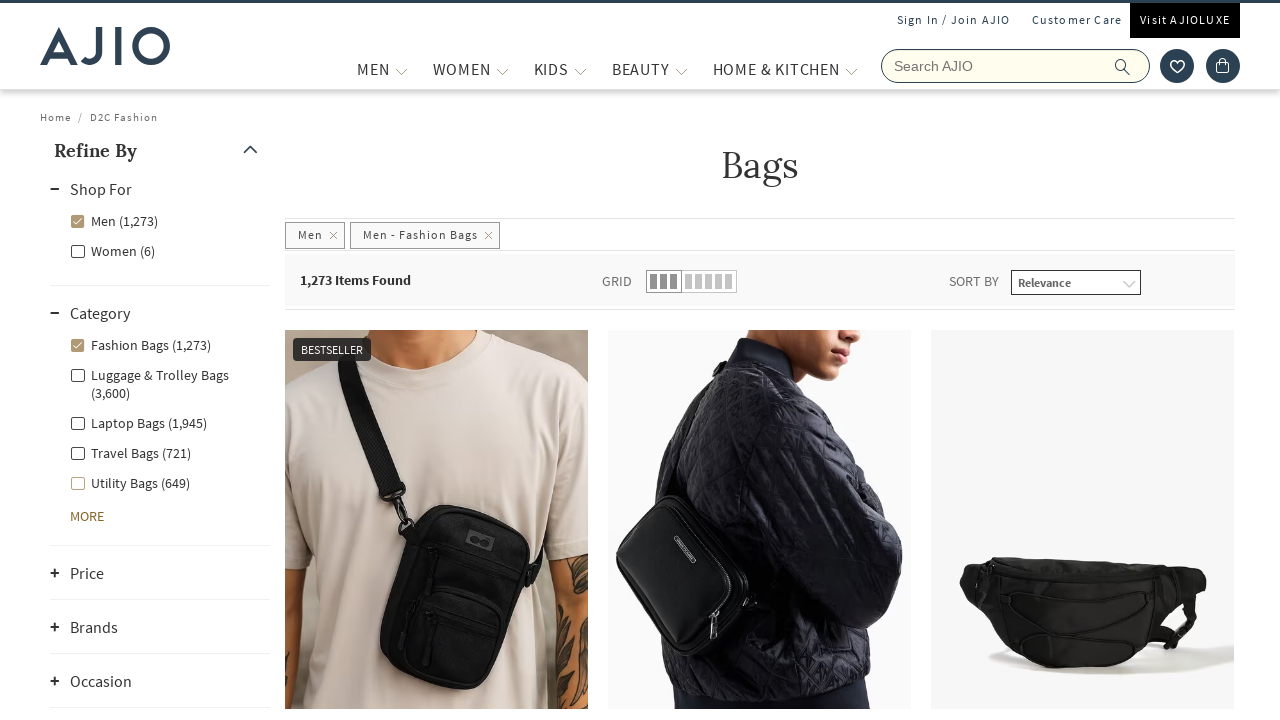

Filter count text appeared on page
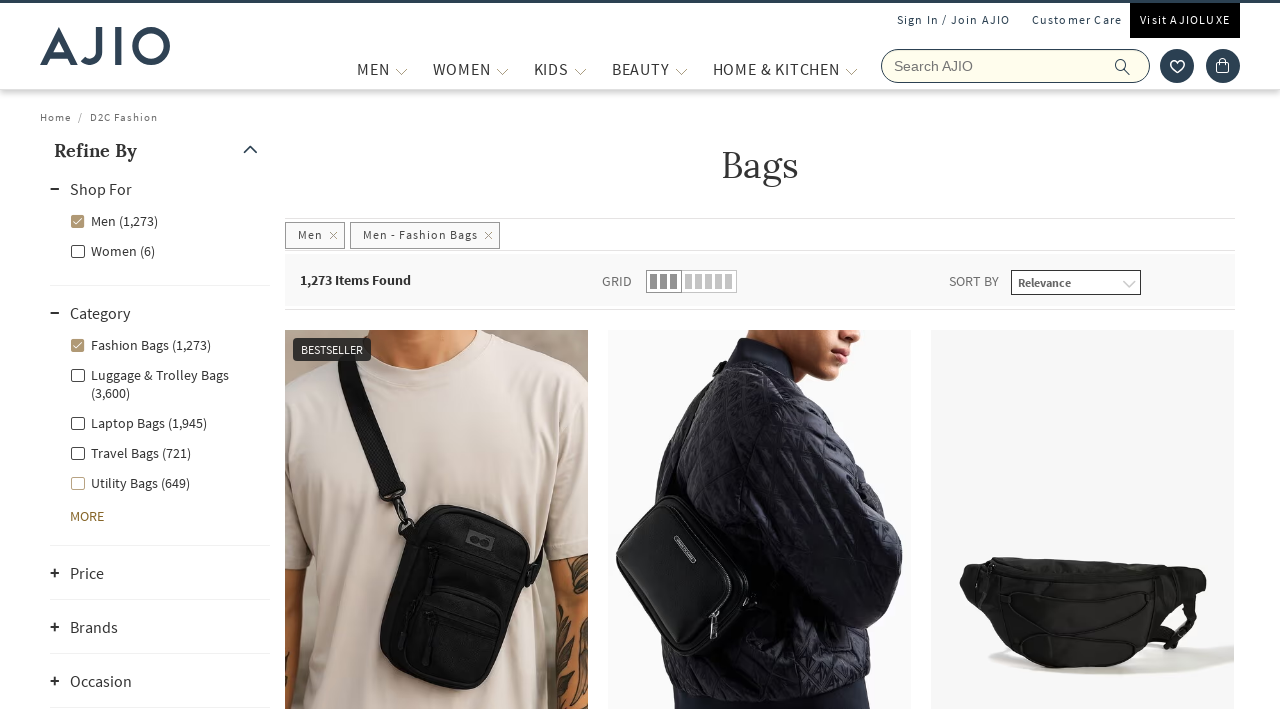

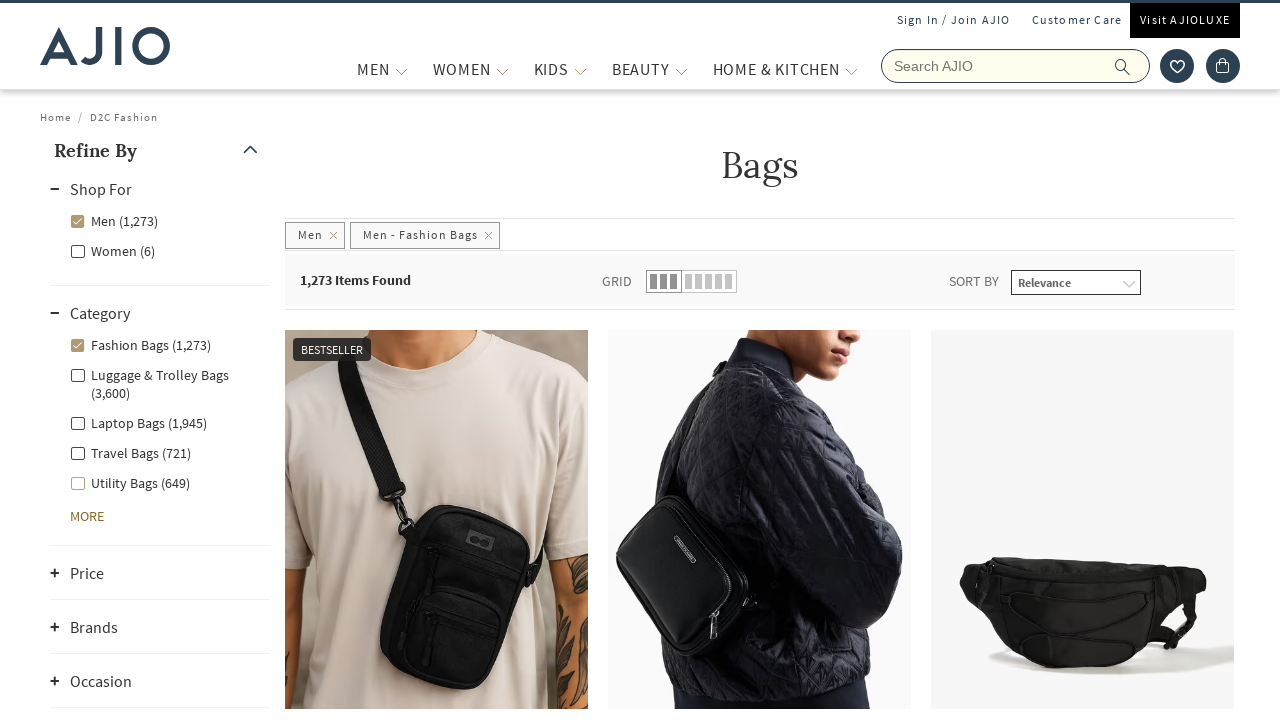